Tests keyboard shortcuts on Selenium documentation site by opening search with Ctrl+K and typing a search query

Starting URL: https://www.selenium.dev/documentation/

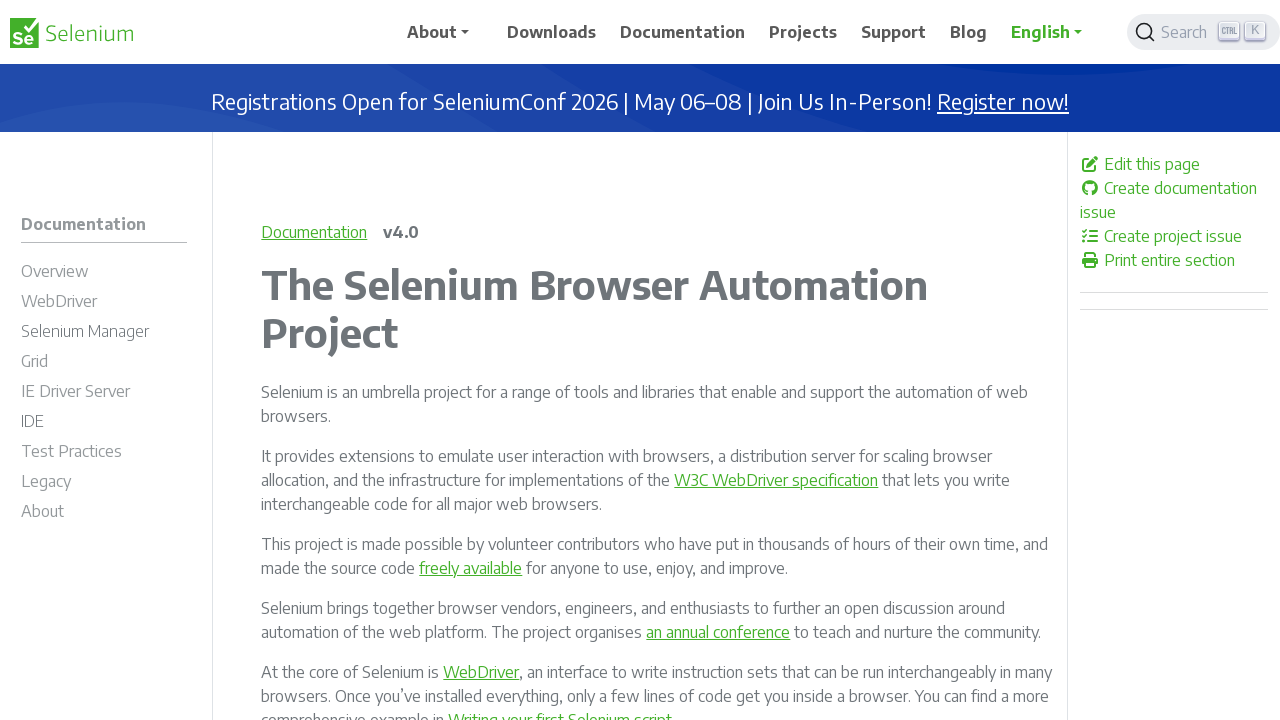

Pressed Control key down
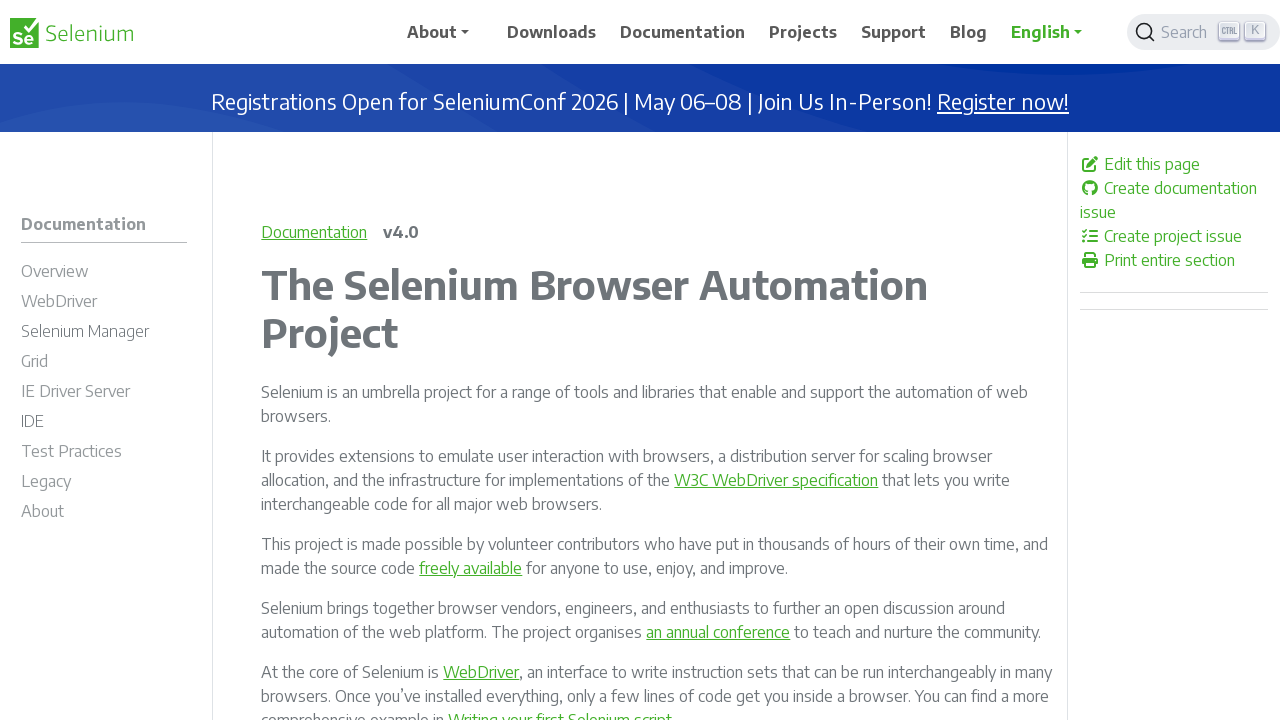

Pressed K key to trigger Ctrl+K search shortcut
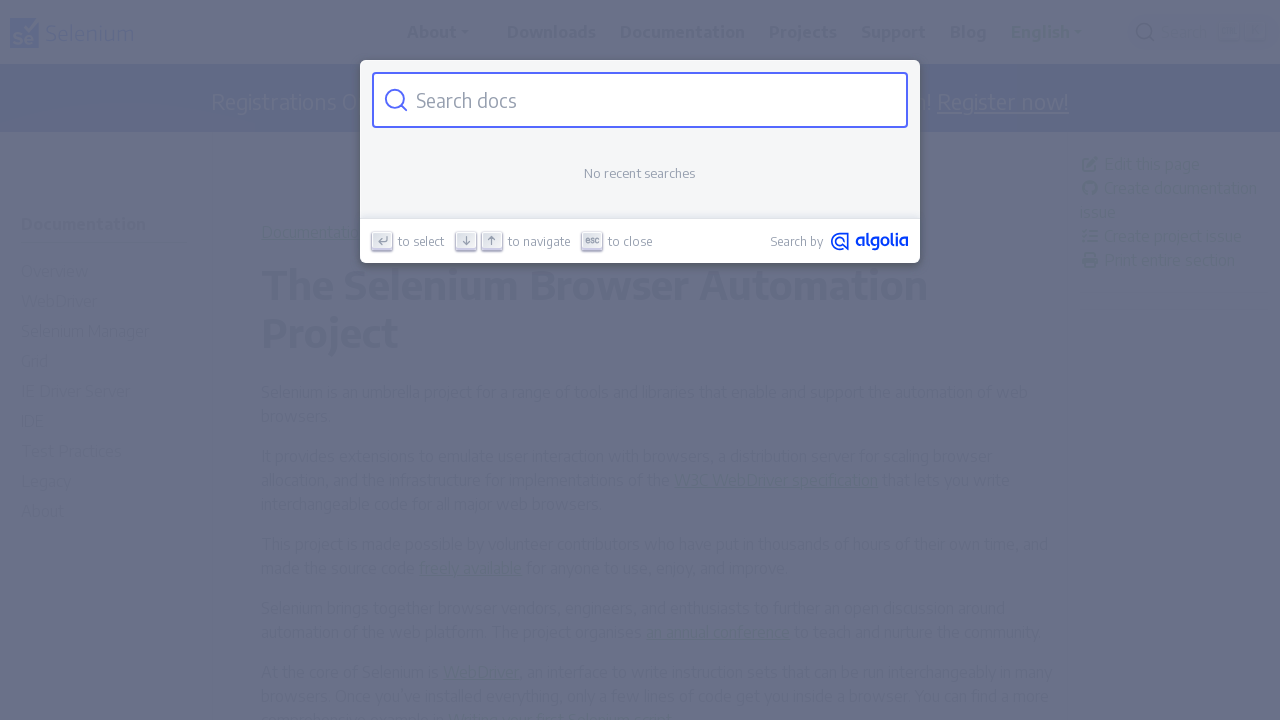

Released Control key
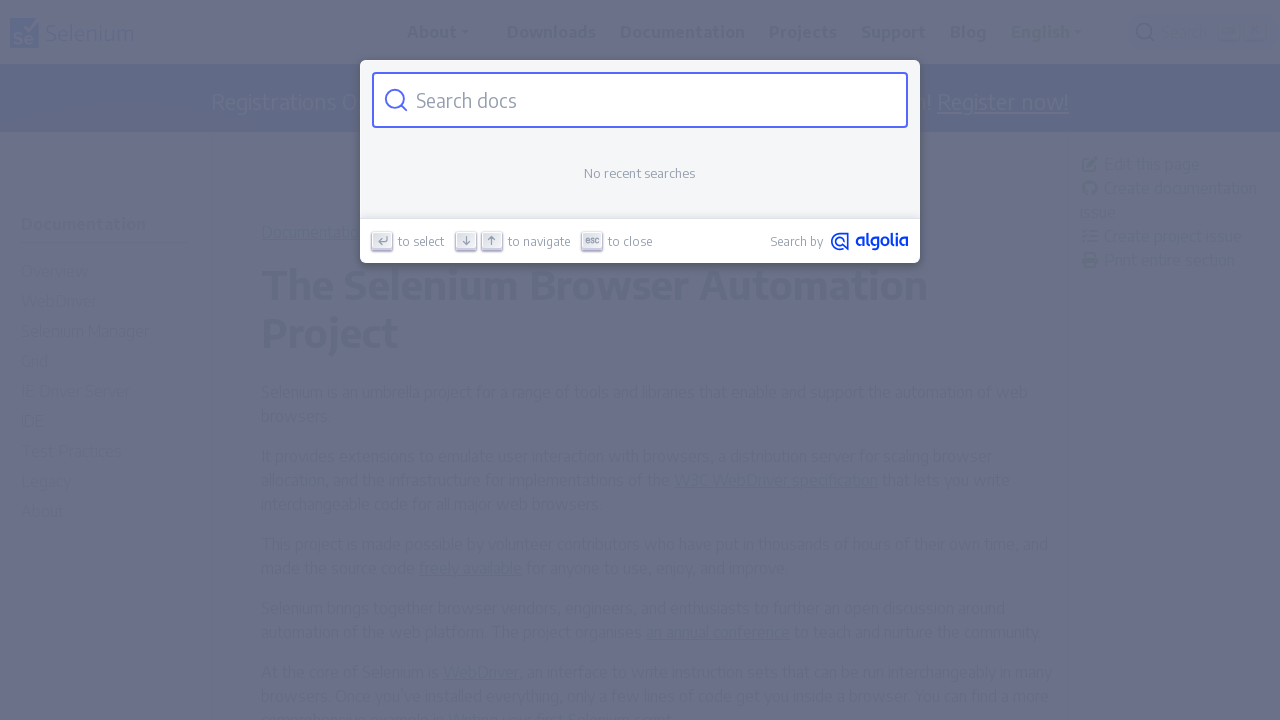

Search input field became visible
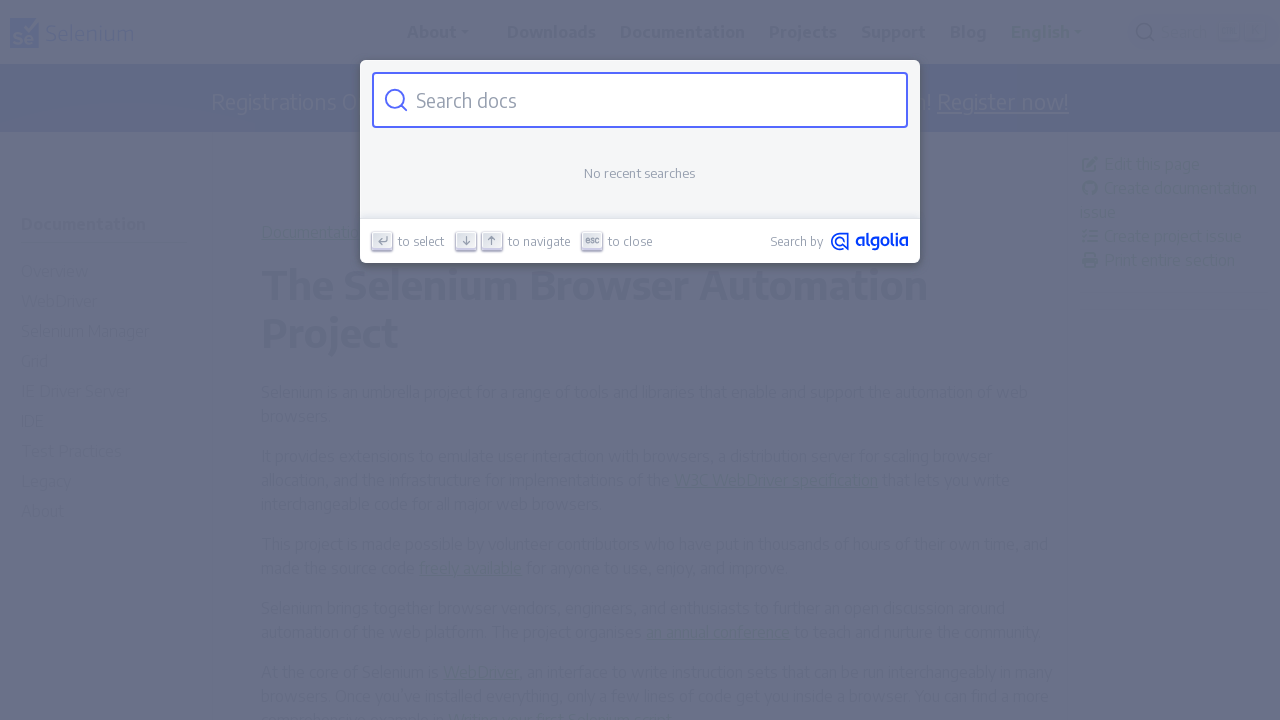

Typed 'Selenium' into the search field on #docsearch-input
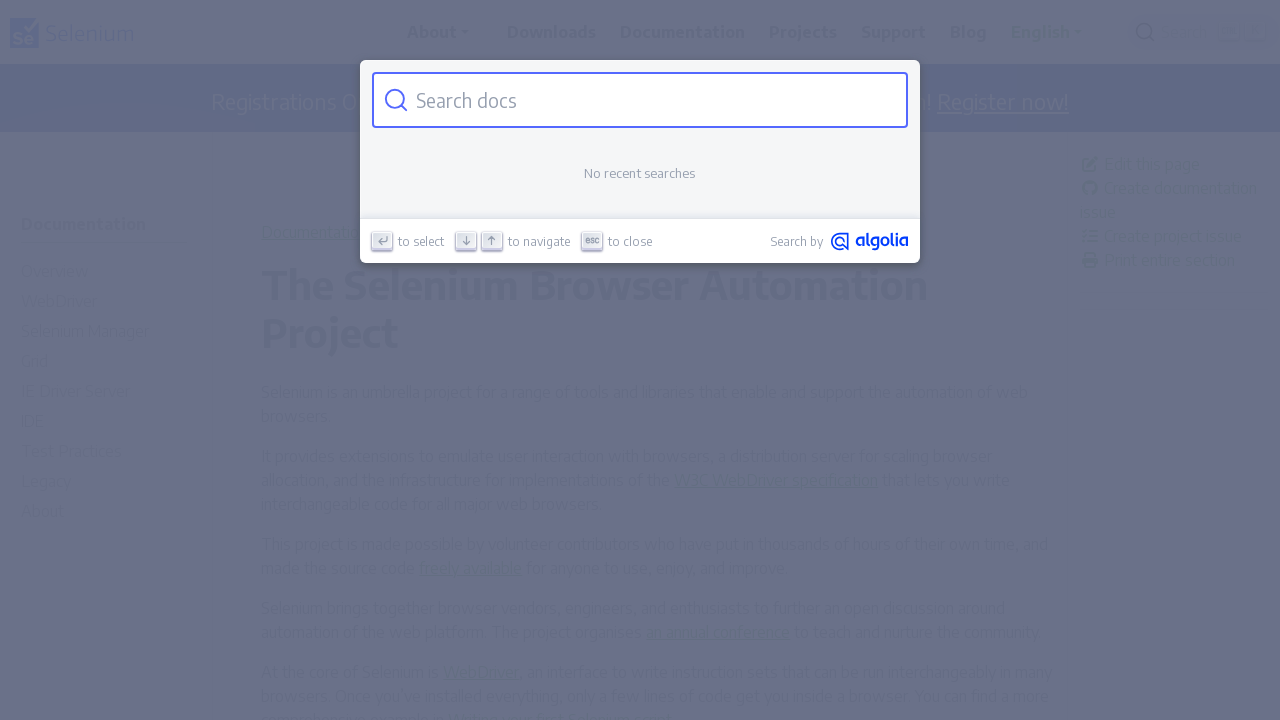

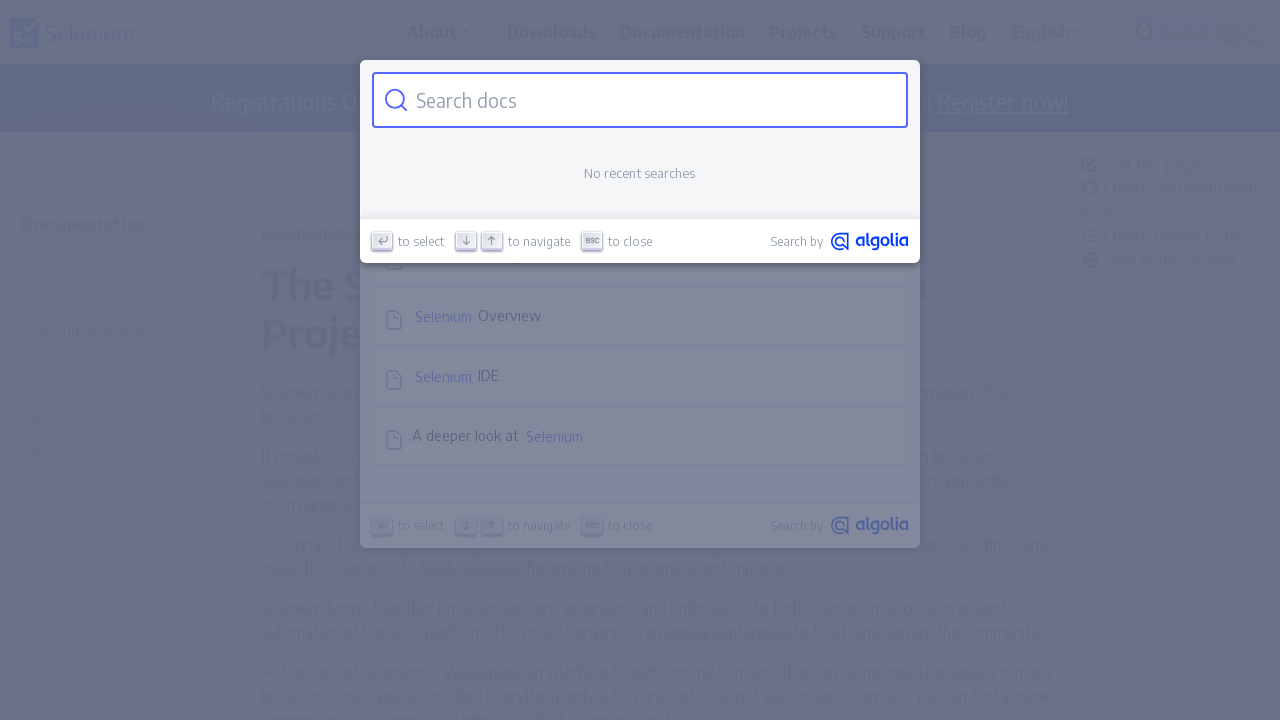